Tests WebElement methods by clicking the login button and examining properties (text, attributes, CSS values) of the username span element on the Adactin Hotel application.

Starting URL: https://adactinhotelapp.com/

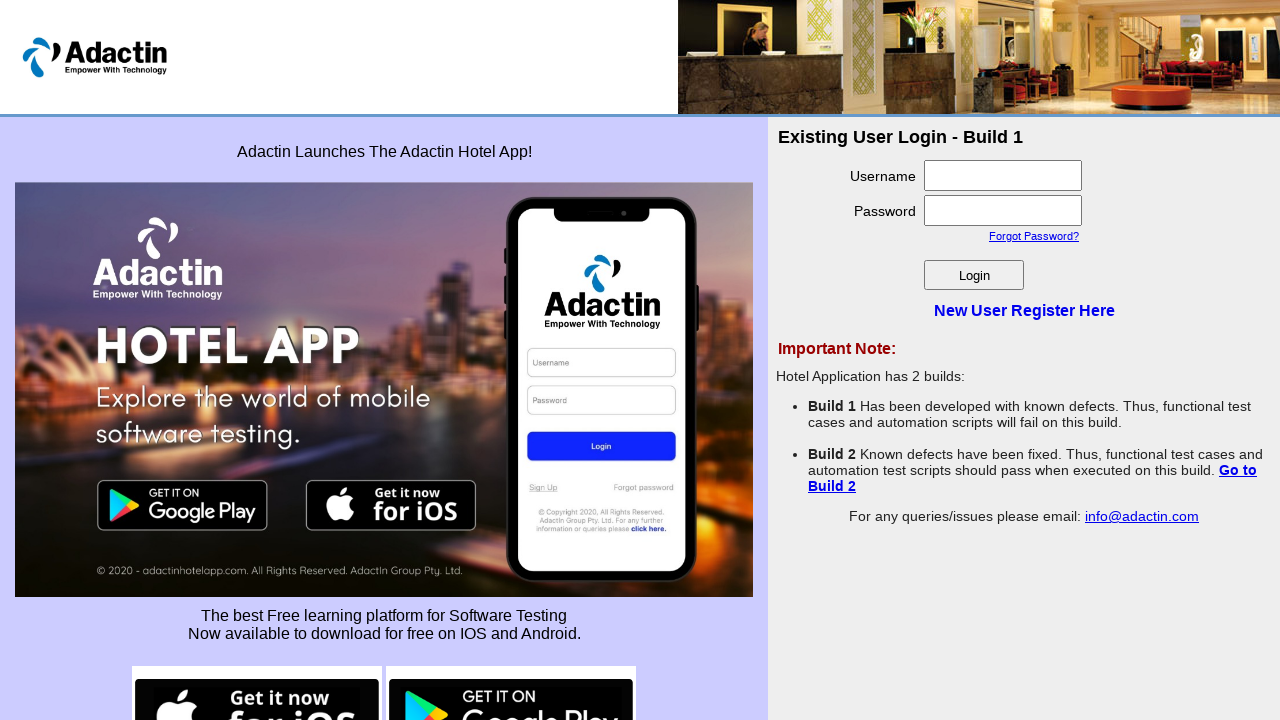

Clicked the login button at (974, 275) on #login
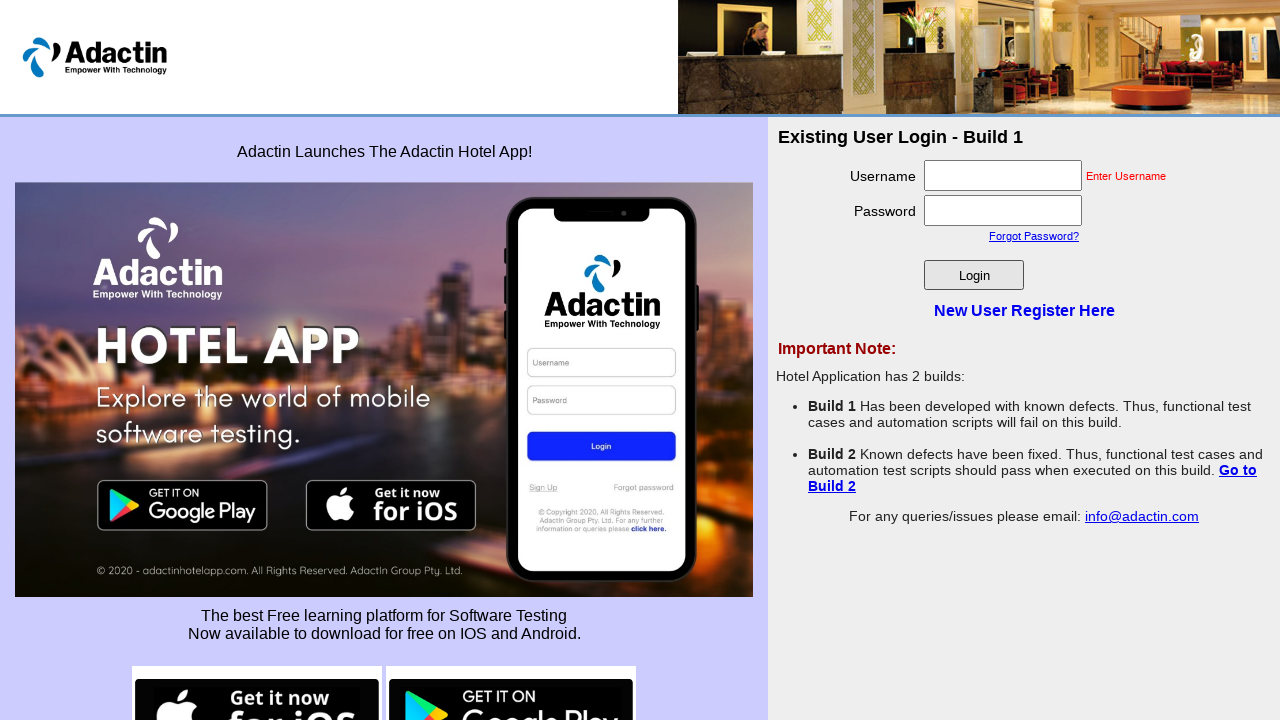

Username span element is now visible
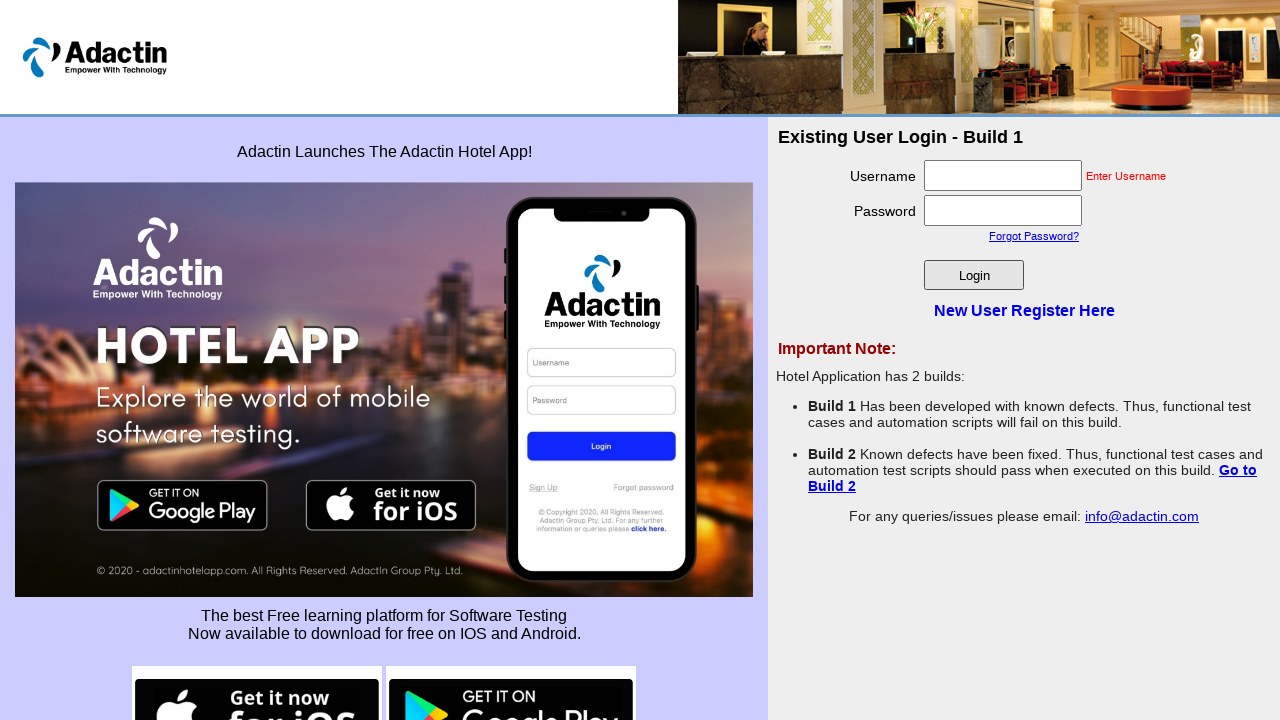

Retrieved text content of username span: 'Enter Username'
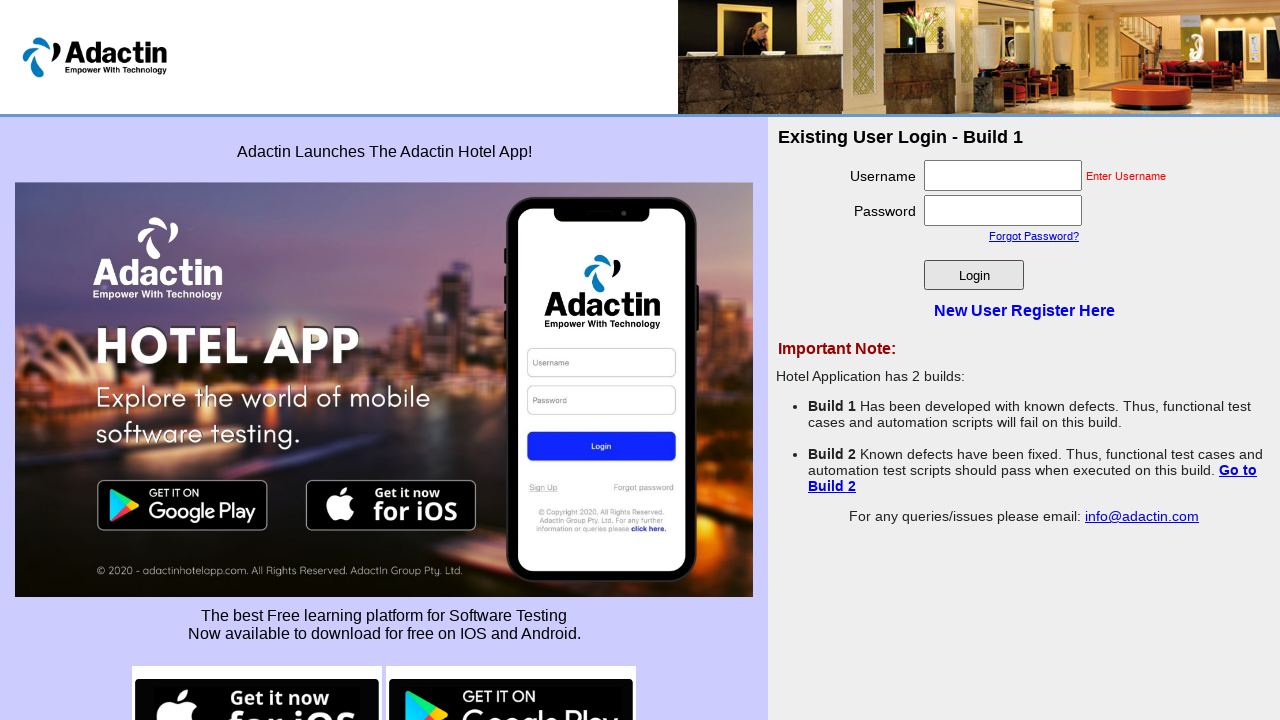

Retrieved class attribute of username span: 'login_error'
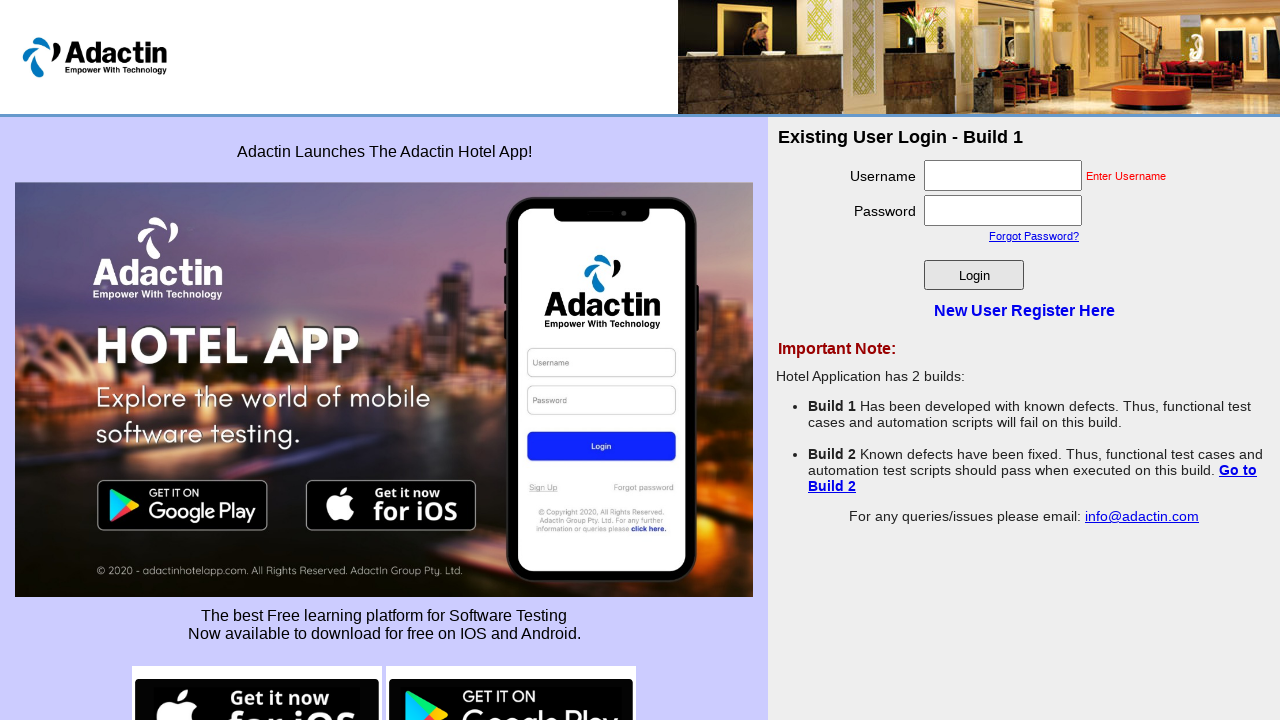

Retrieved name attribute of username span: 'None'
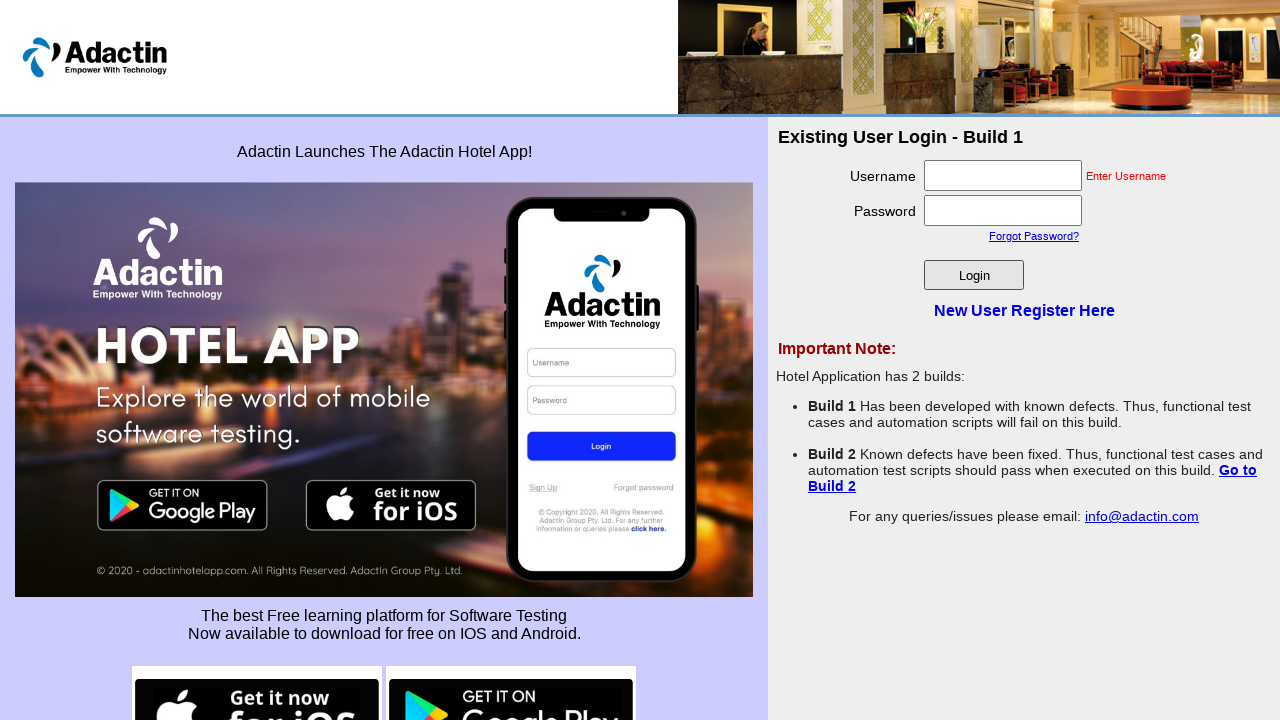

Retrieved CSS color value of username span: 'rgb(255, 0, 0)'
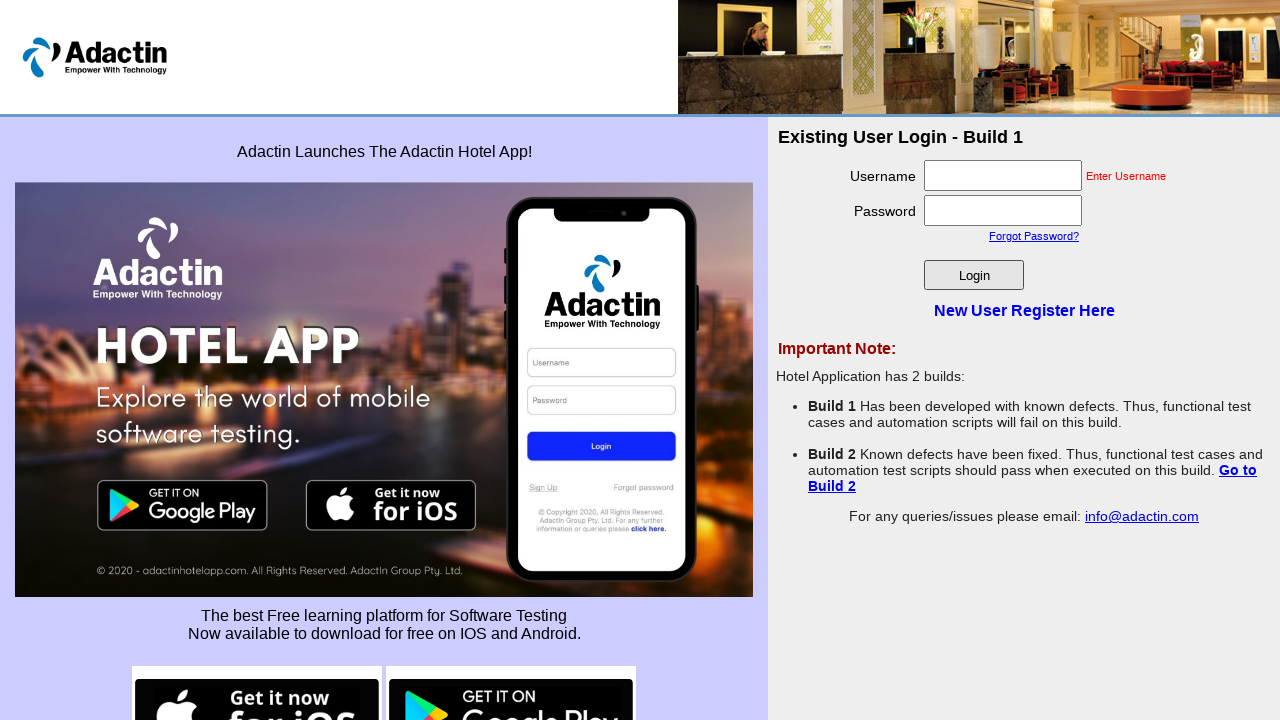

Retrieved CSS font-size value of username span: '11px'
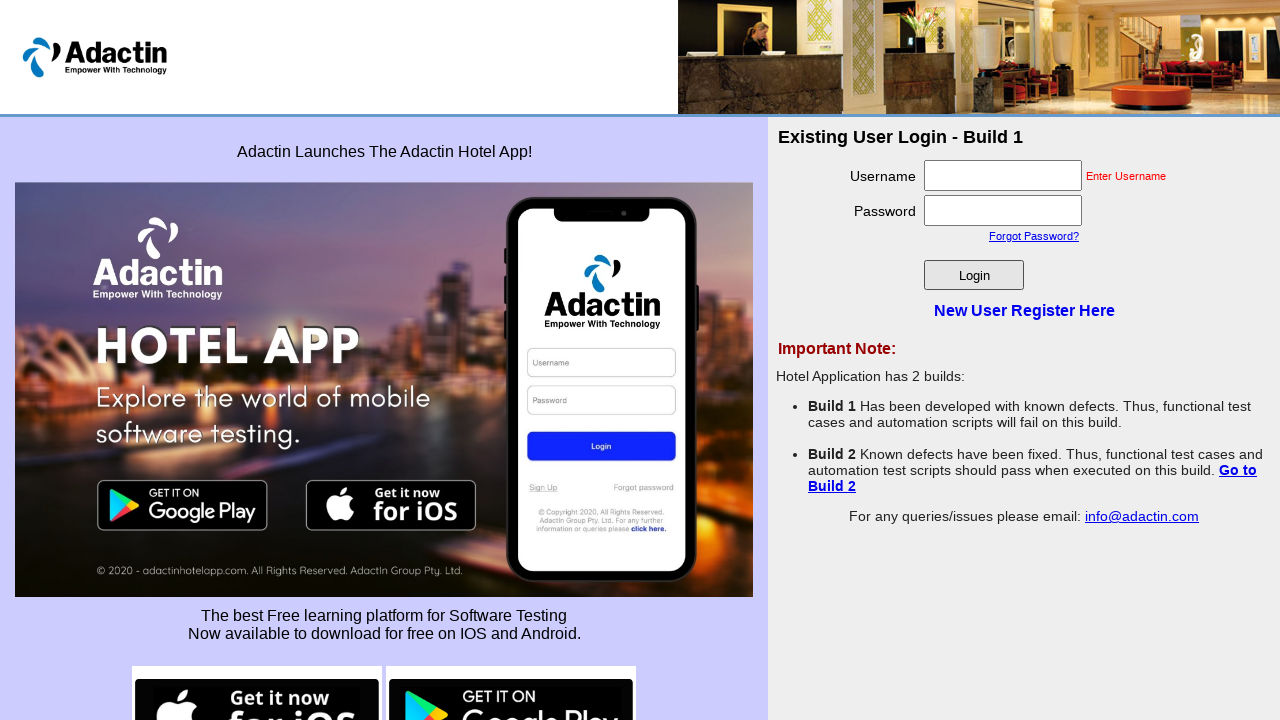

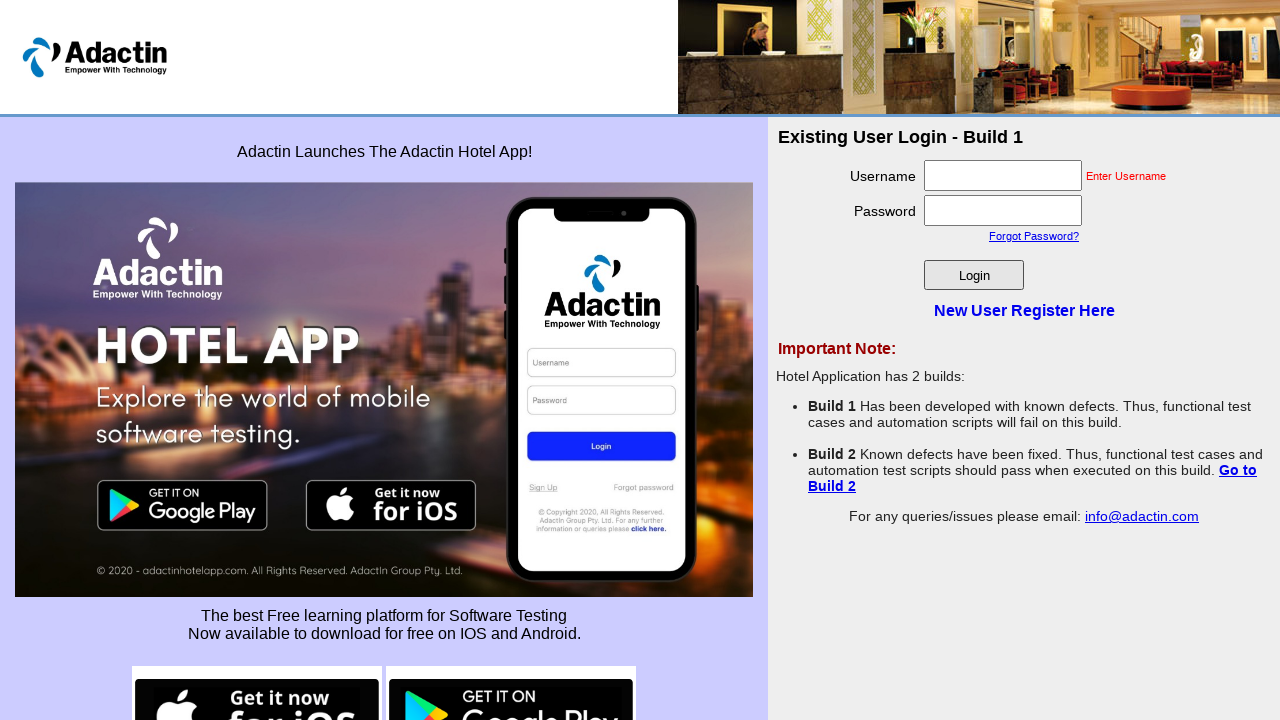